Verifies that the 'No' radio button is disabled and cannot be selected

Starting URL: https://demoqa.com/radio-button

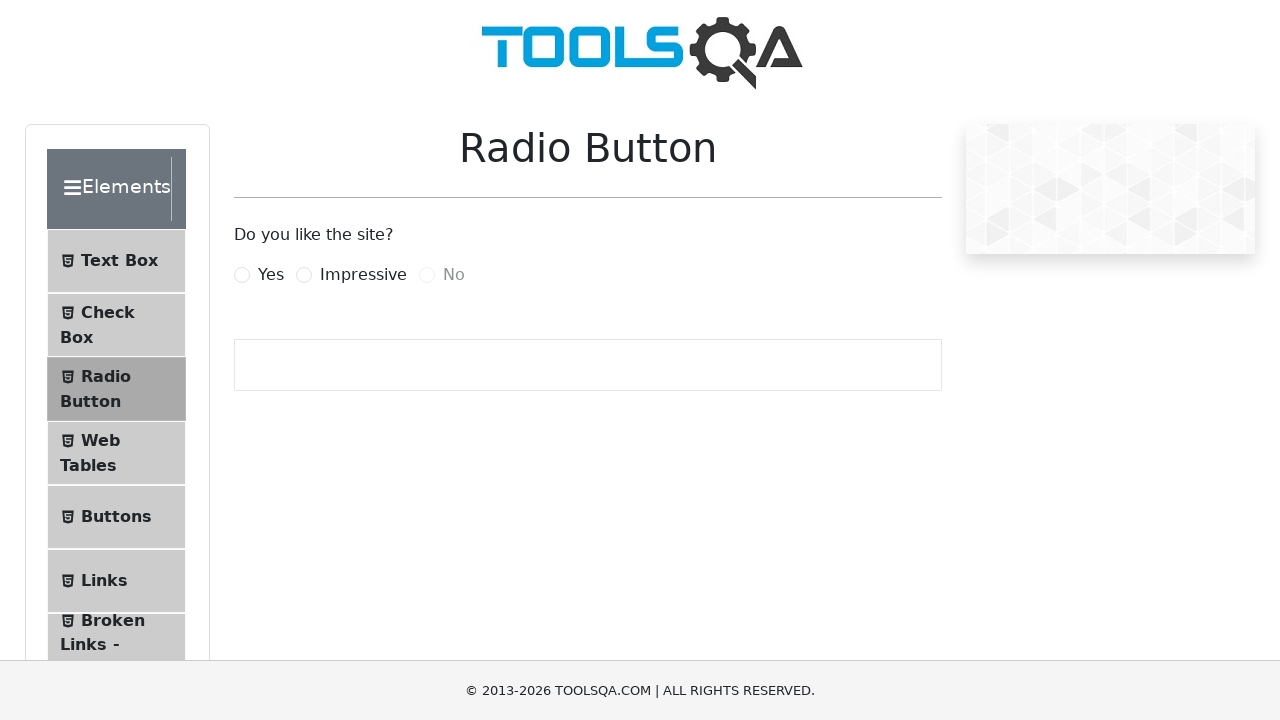

Navigated to radio button demo page
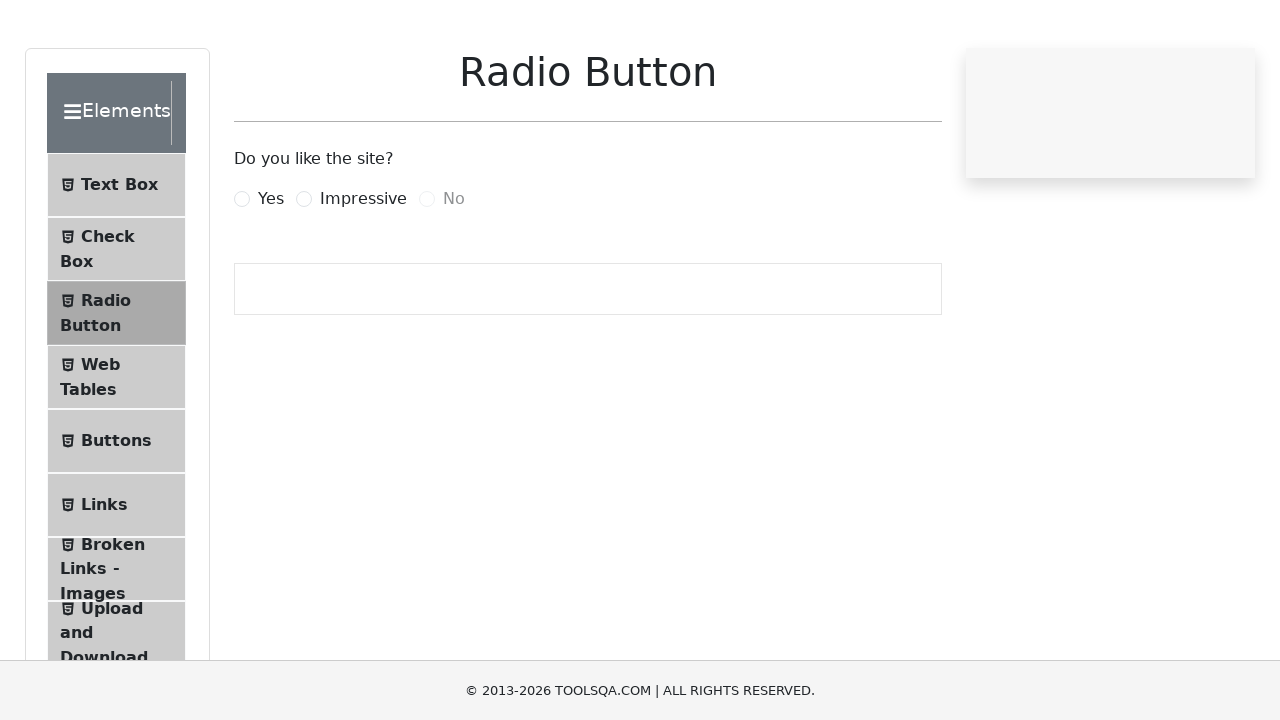

Located the 'No' radio button element
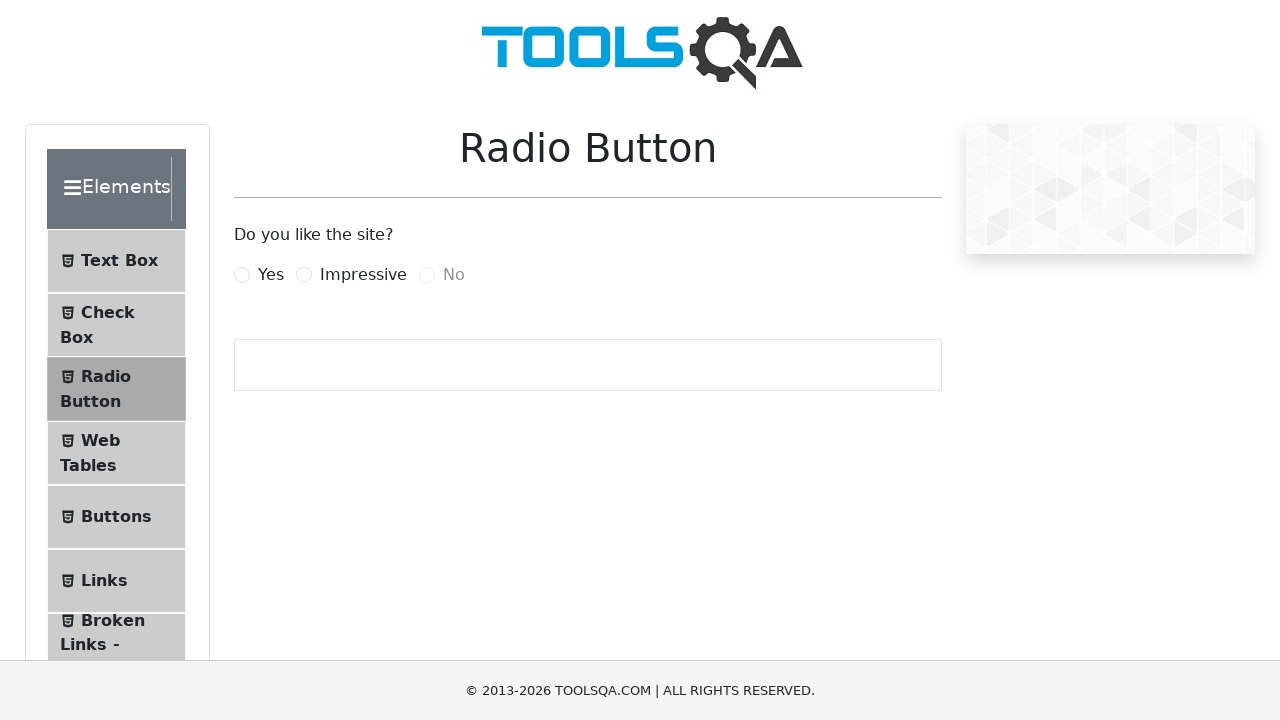

Checked if 'No' radio button is disabled
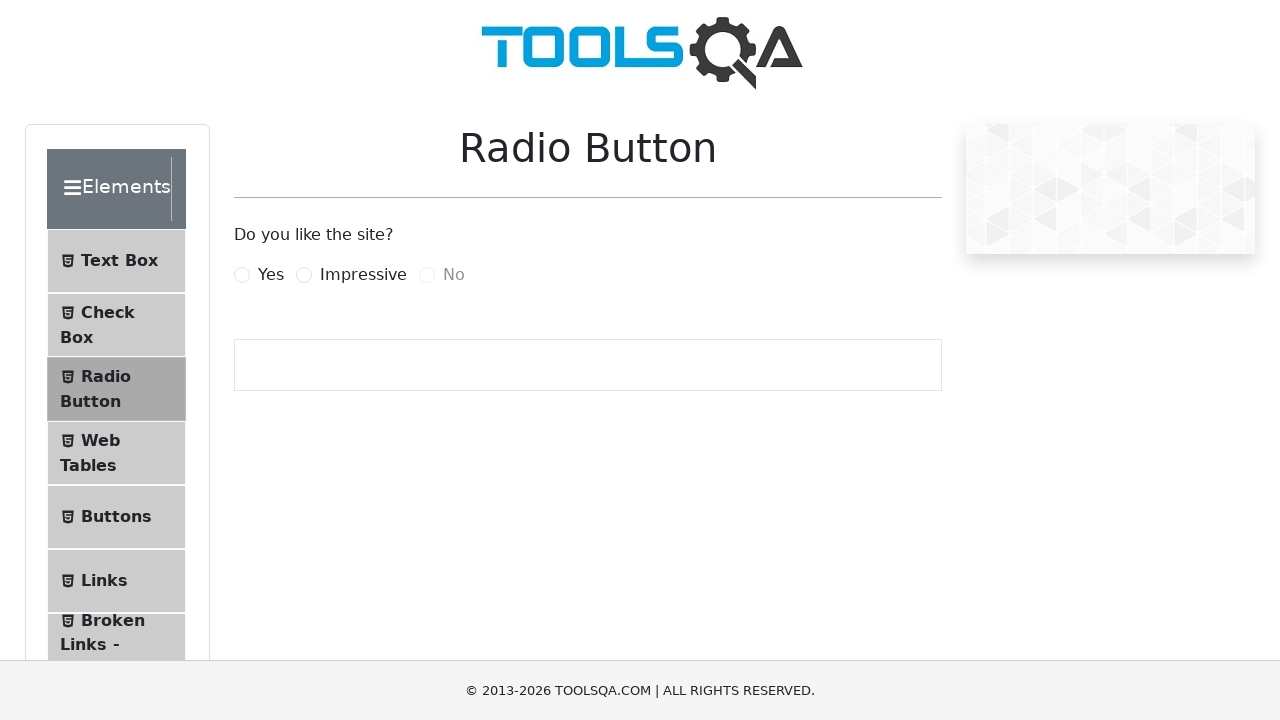

Assertion passed: 'No' radio button is disabled
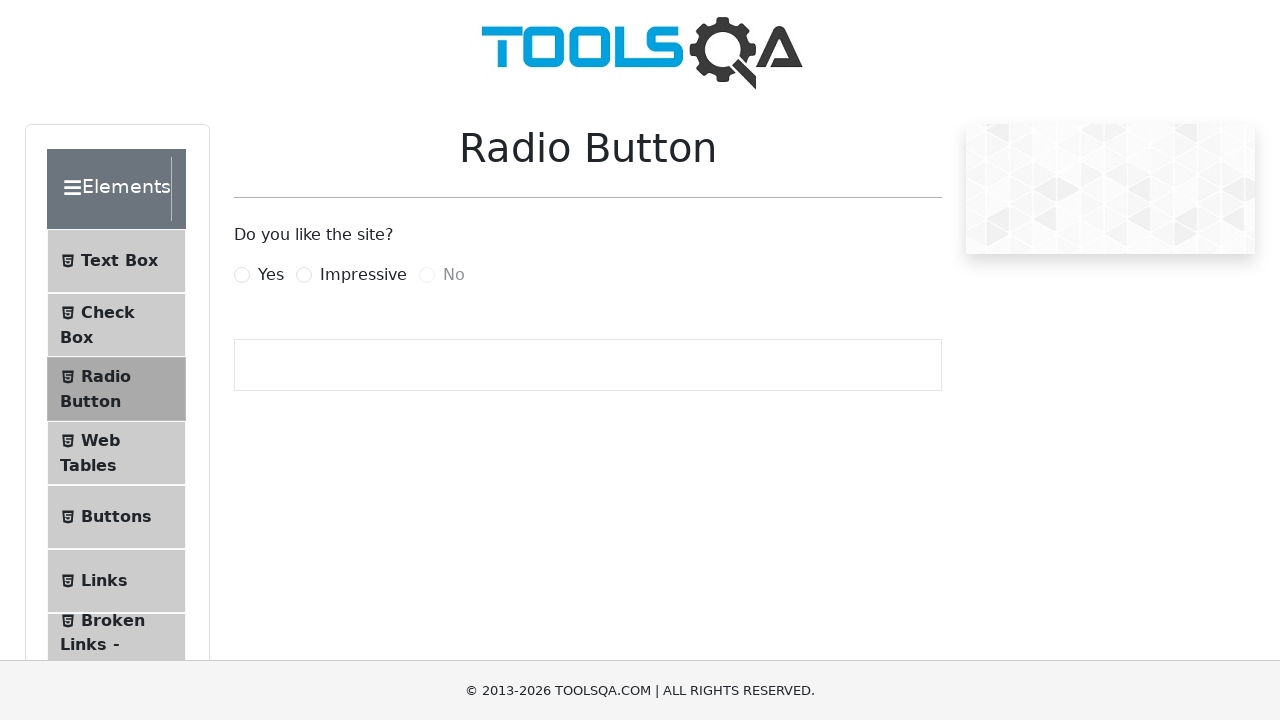

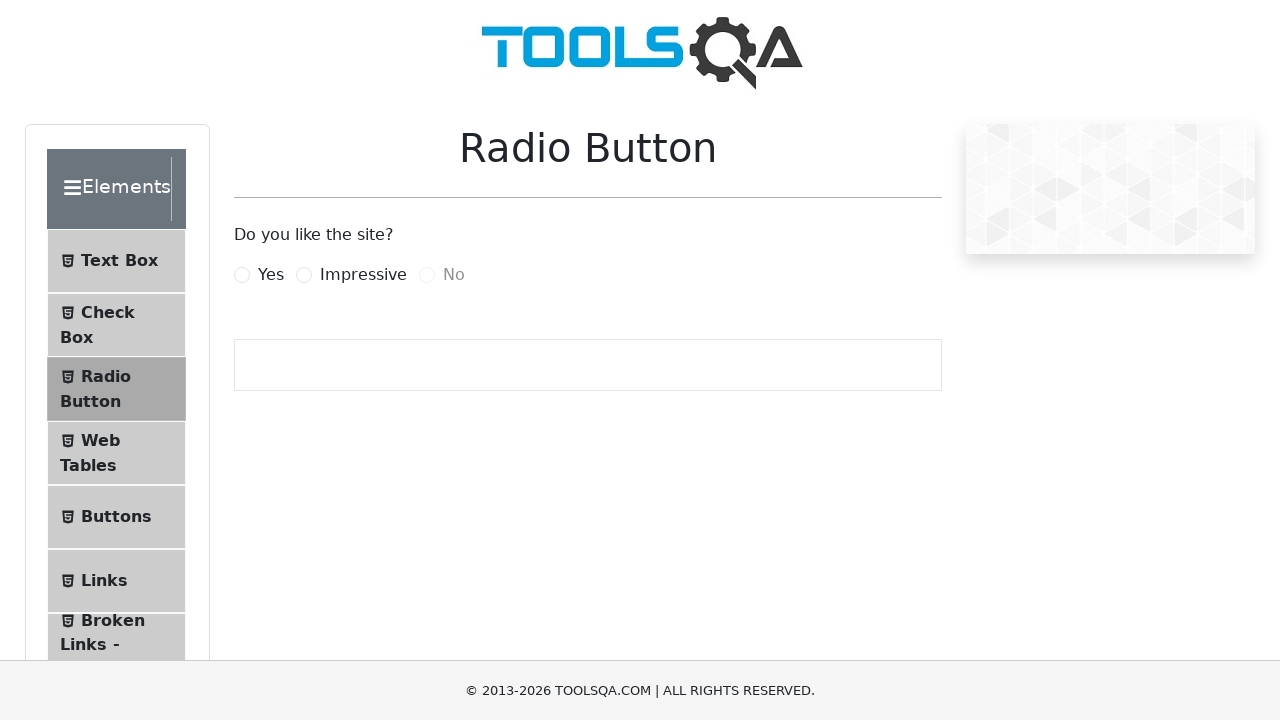